Tests that todo data persists after page reload

Starting URL: https://demo.playwright.dev/todomvc

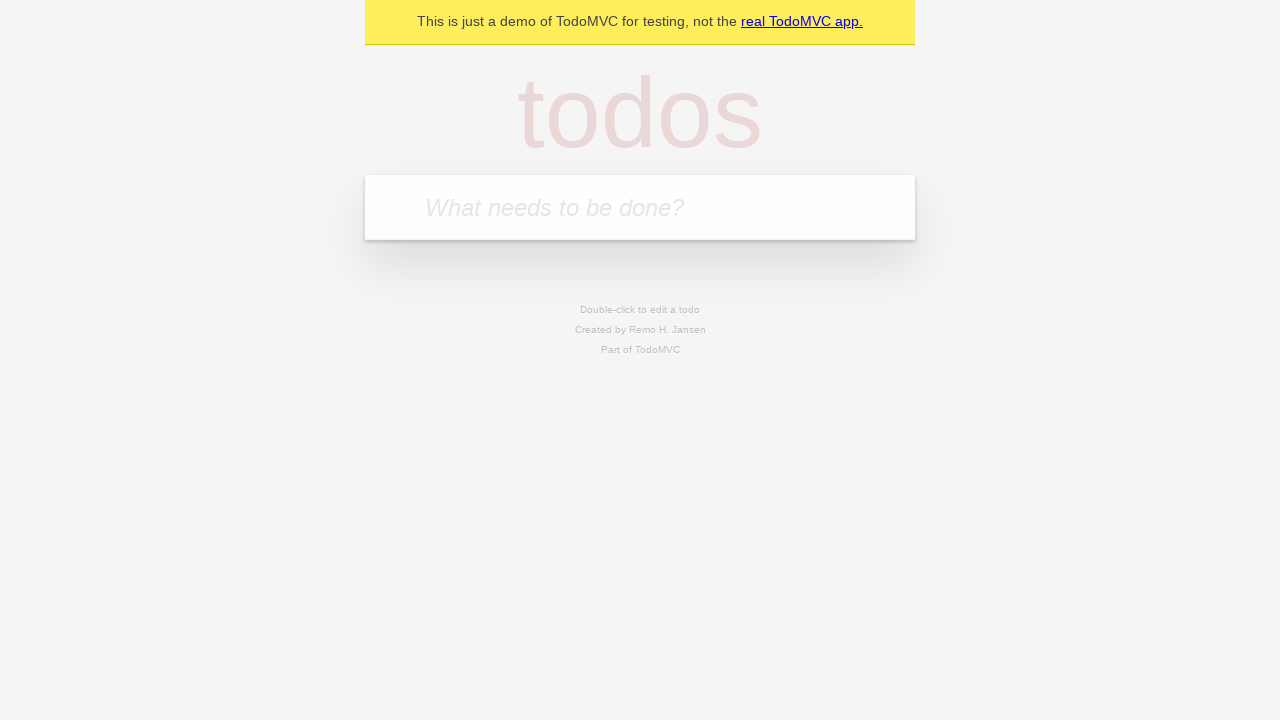

Located new todo input field
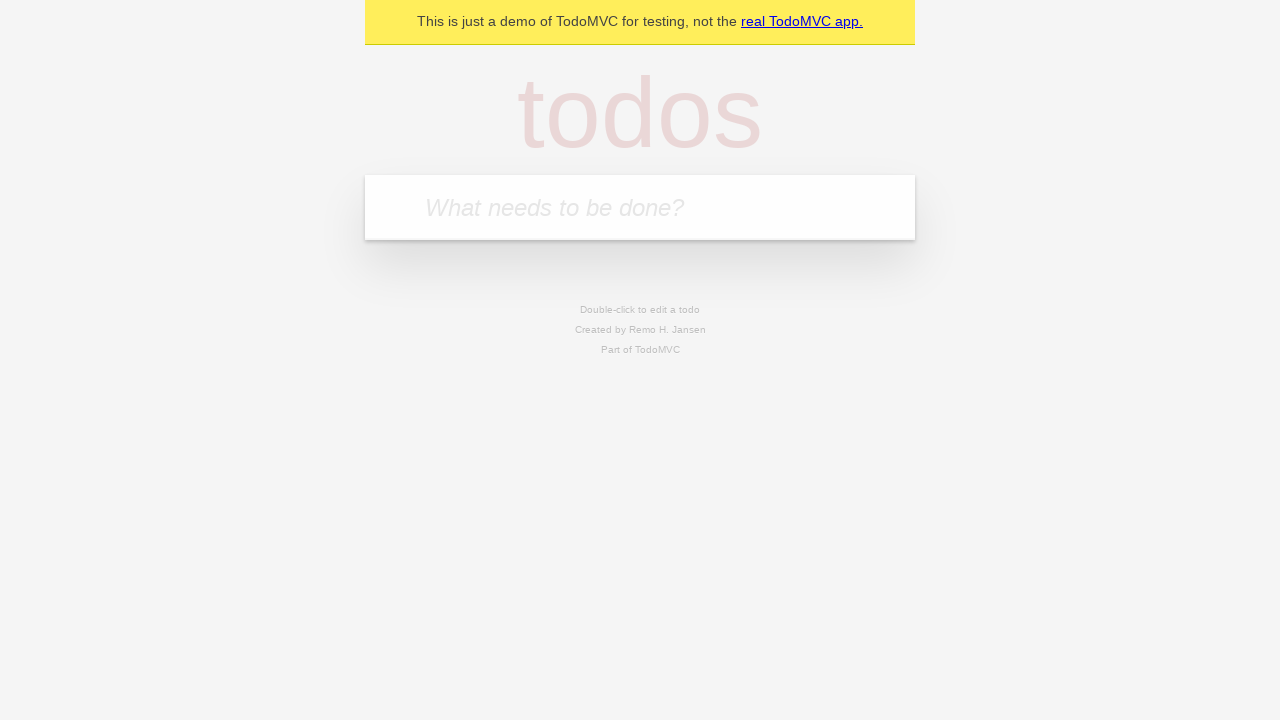

Filled first todo item: 'buy some cheese' on internal:attr=[placeholder="What needs to be done?"i]
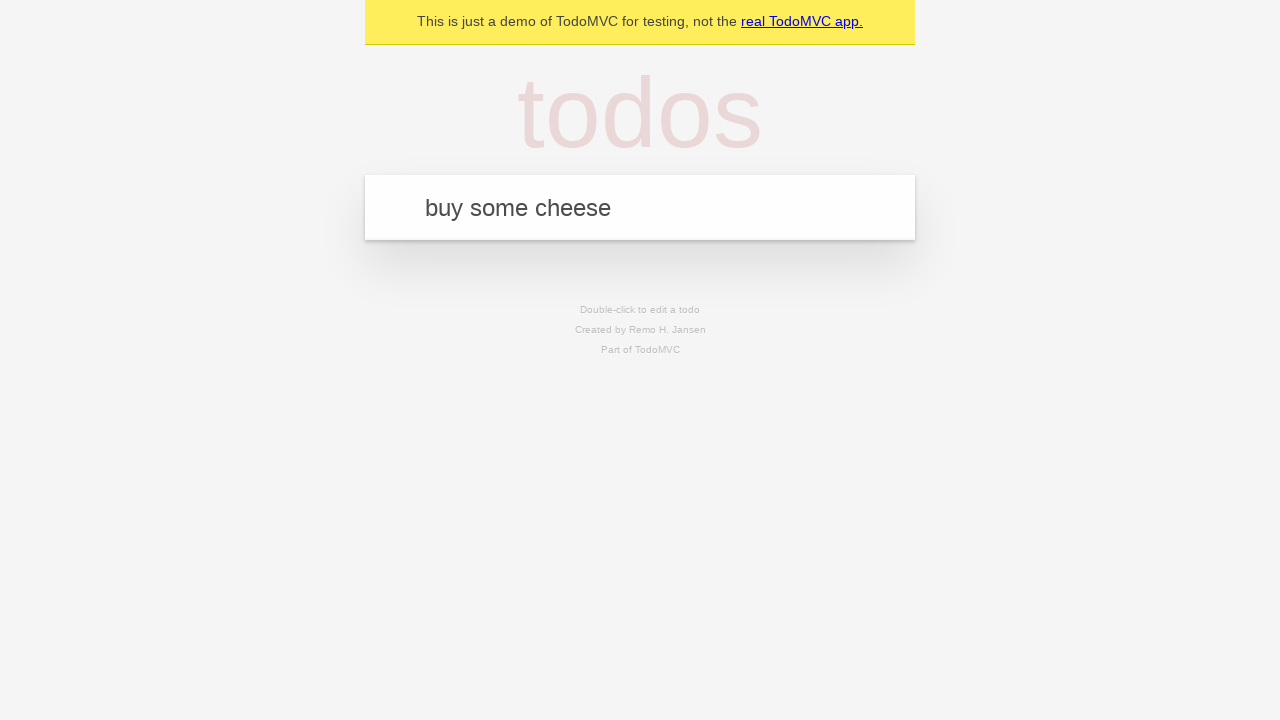

Pressed Enter to create first todo item on internal:attr=[placeholder="What needs to be done?"i]
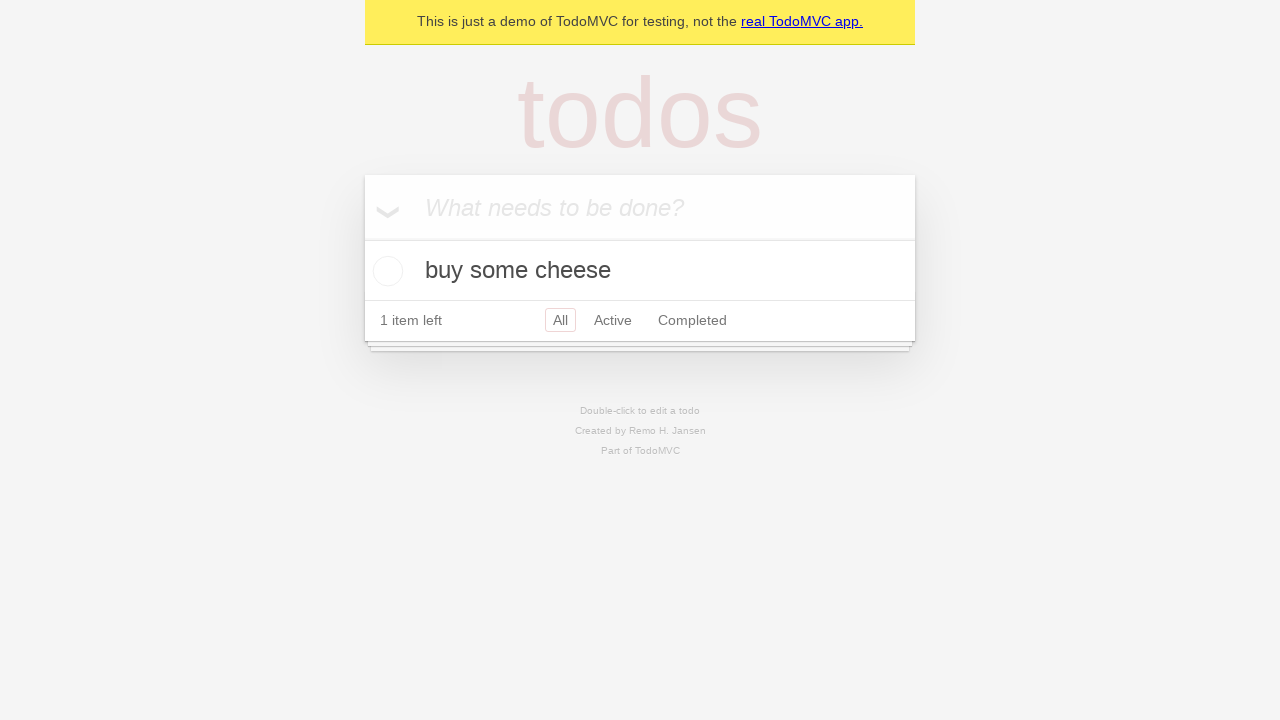

Filled second todo item: 'feed the cat' on internal:attr=[placeholder="What needs to be done?"i]
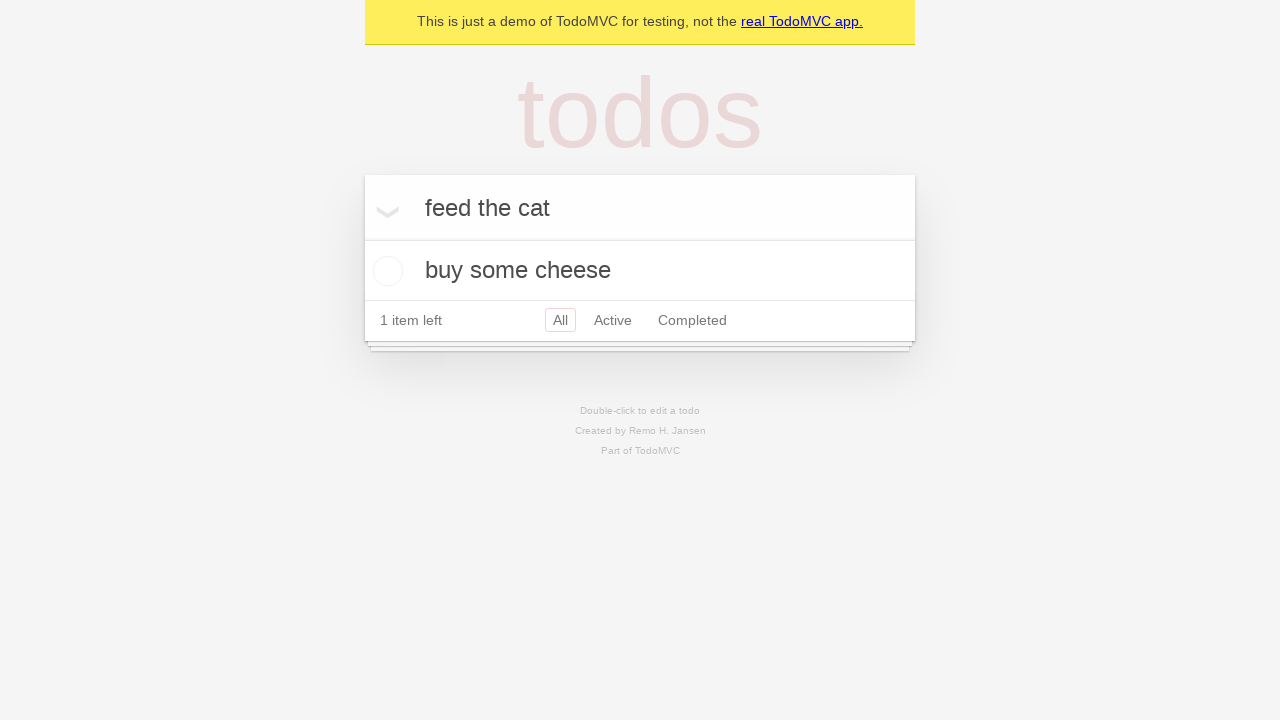

Pressed Enter to create second todo item on internal:attr=[placeholder="What needs to be done?"i]
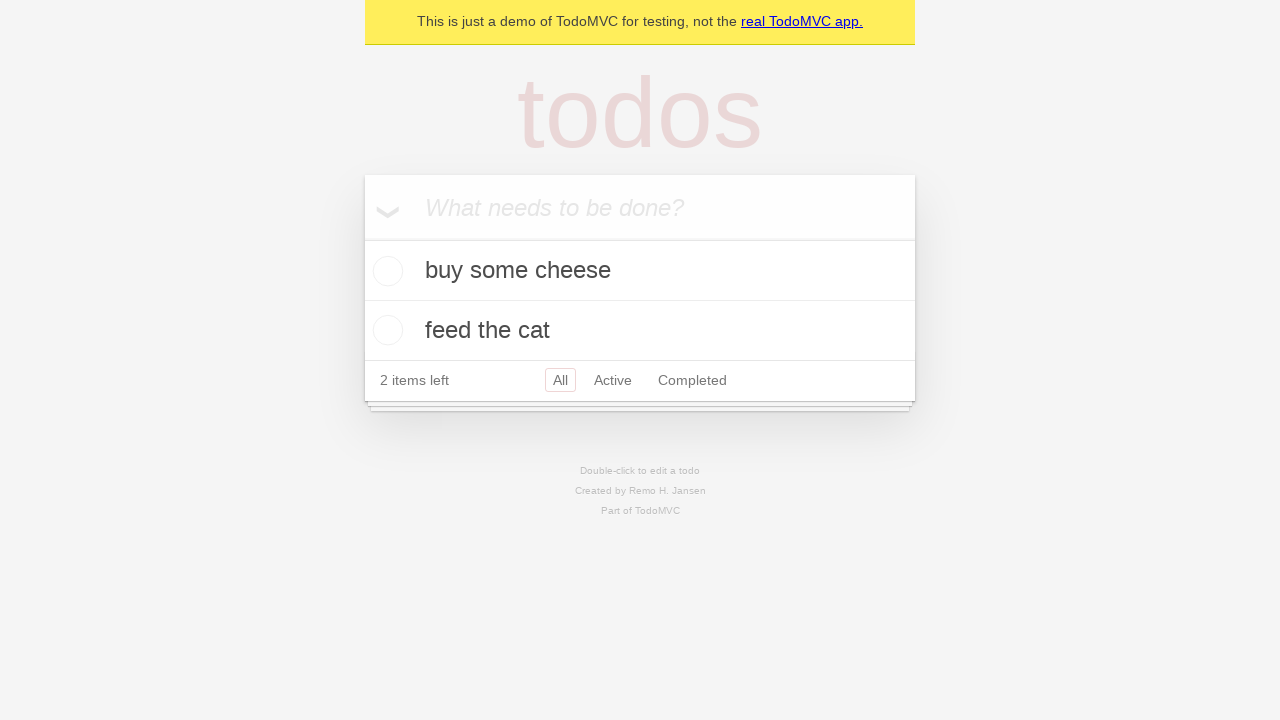

Located all todo items
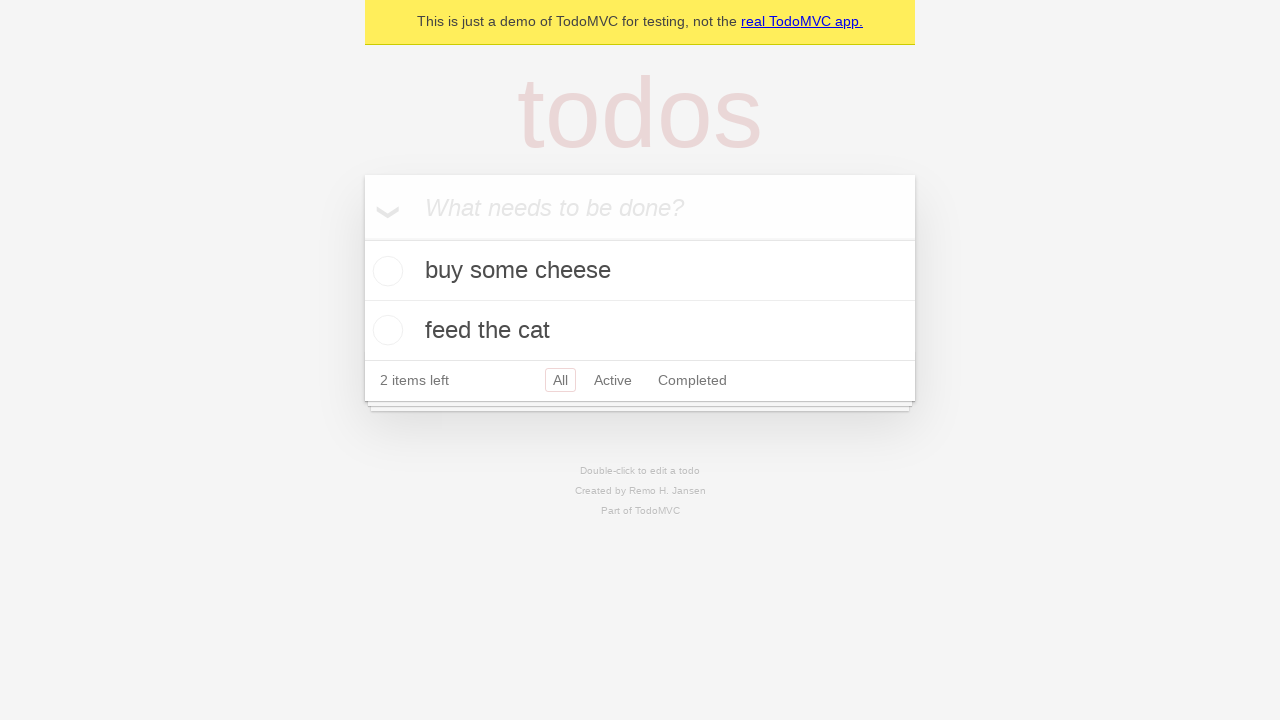

Located checkbox for first todo item
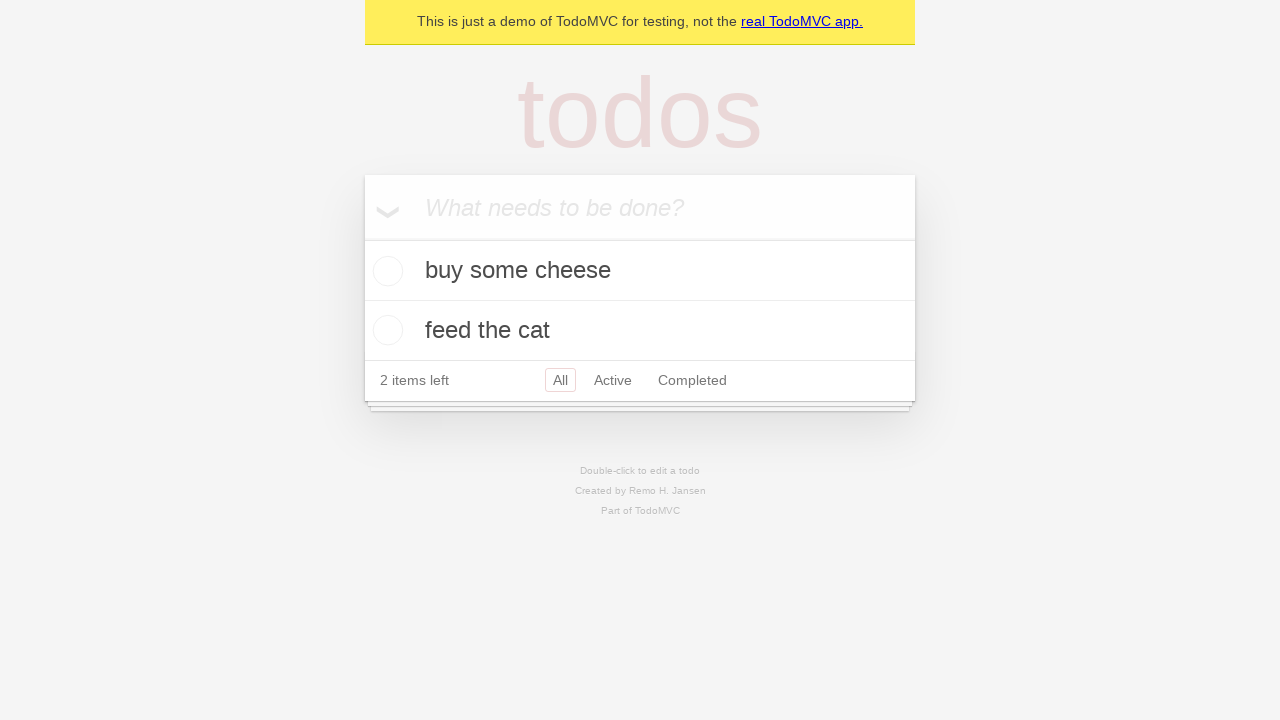

Checked the first todo item at (385, 271) on internal:testid=[data-testid="todo-item"s] >> nth=0 >> internal:role=checkbox
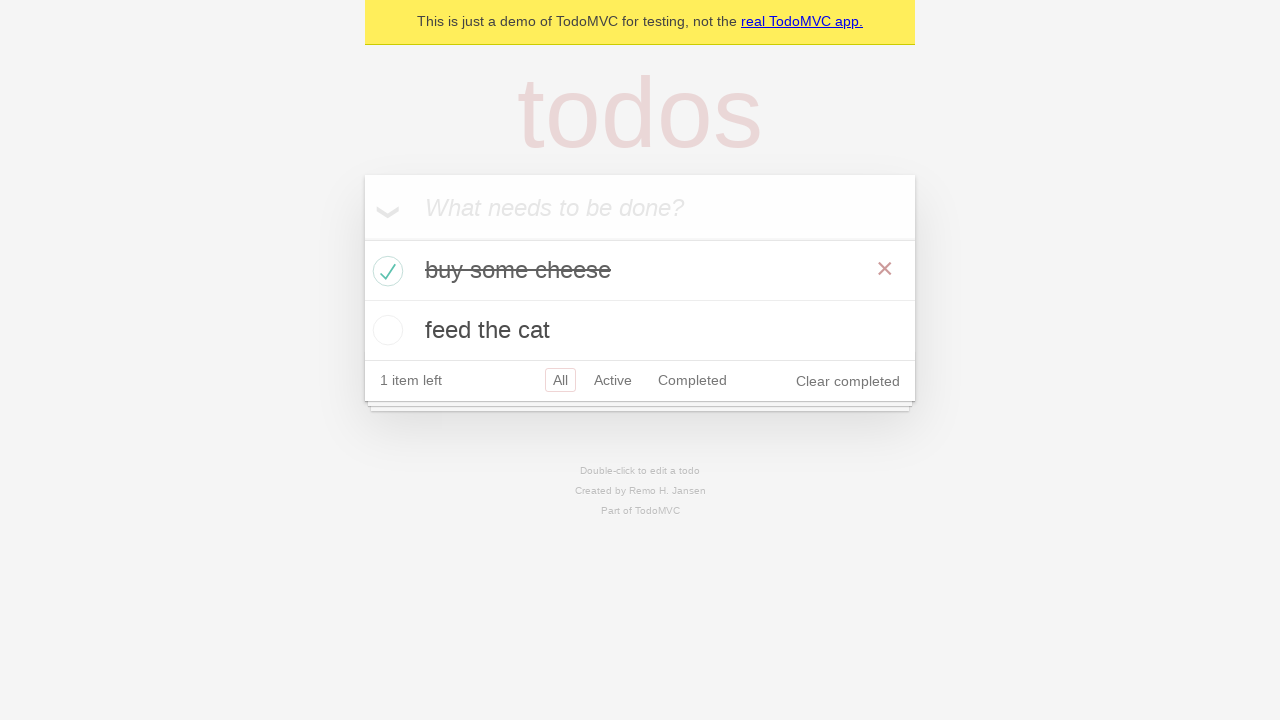

Reloaded the page to test data persistence
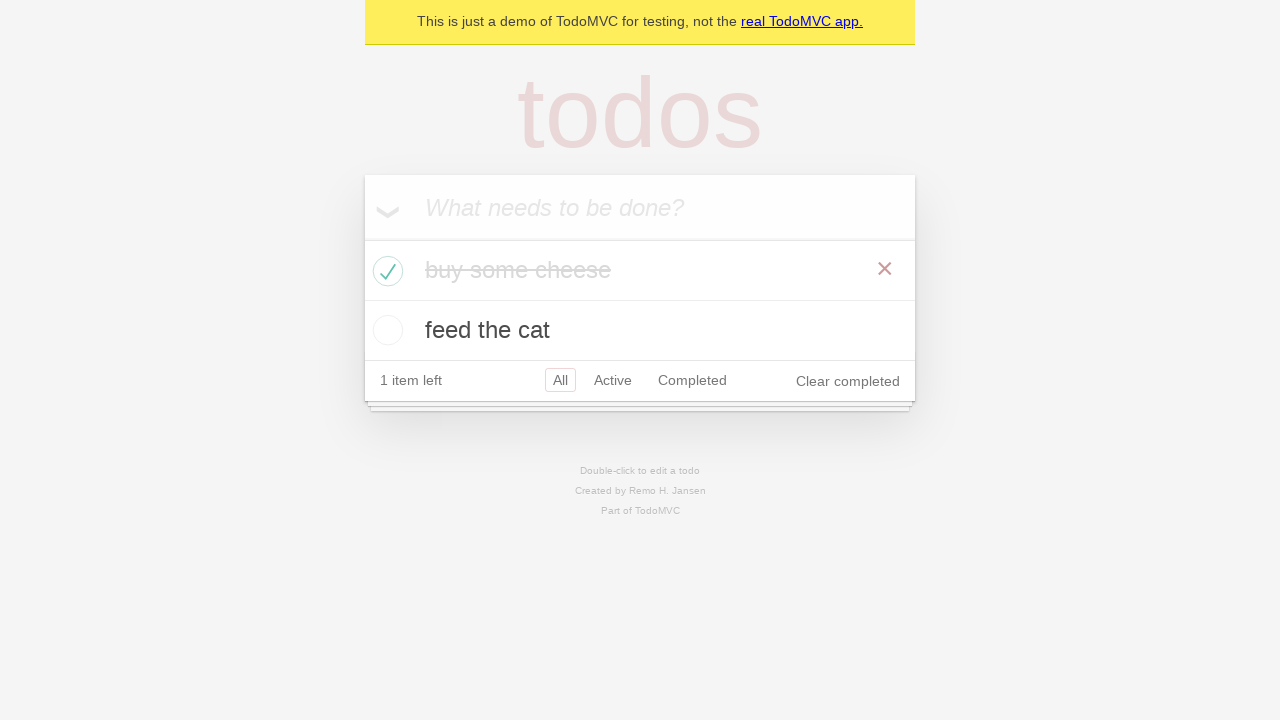

Todo items loaded after page reload
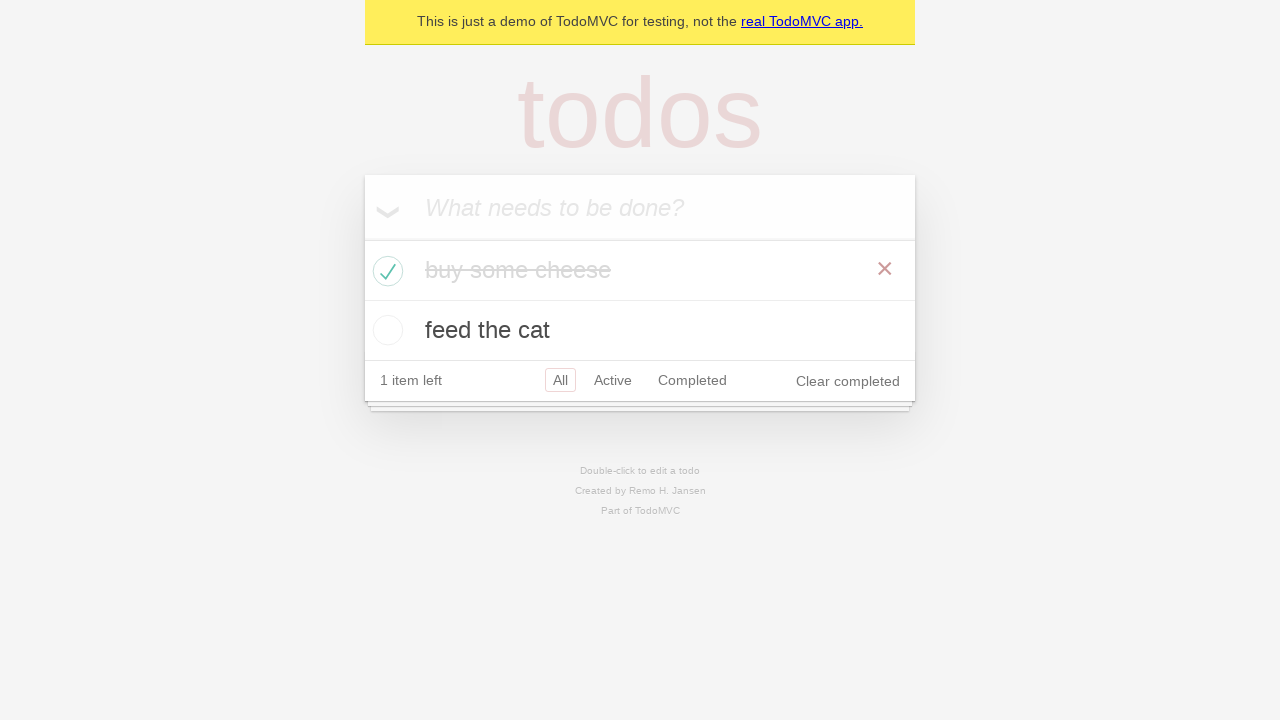

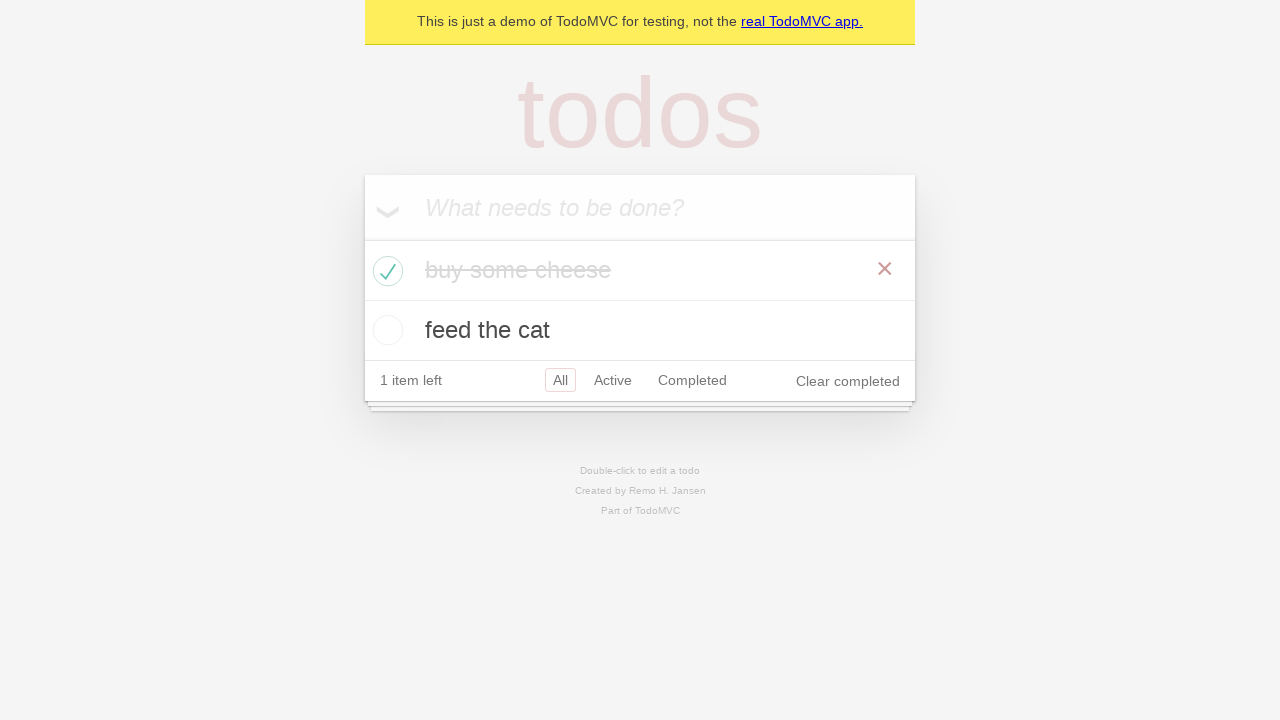